Tests web table CRUD operations by deleting existing records and adding new test records with user information

Starting URL: https://demoqa.com/webtables

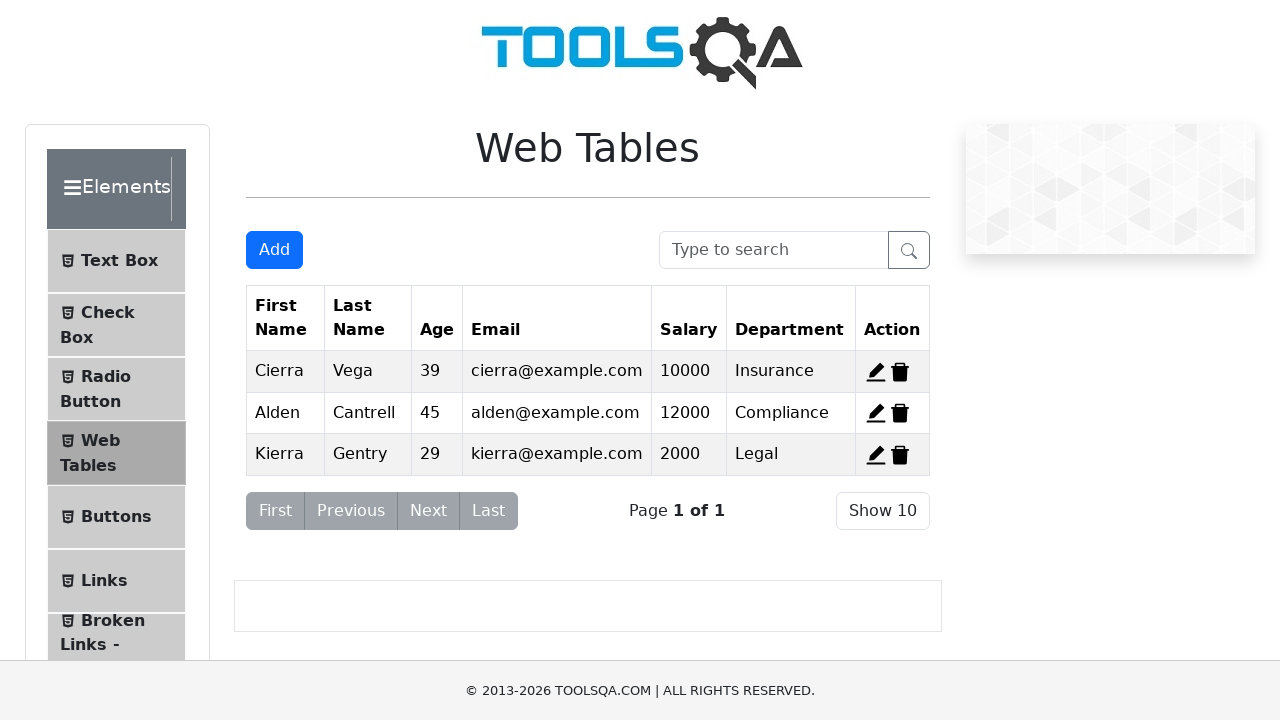

Scrolled down to make web table operations visible
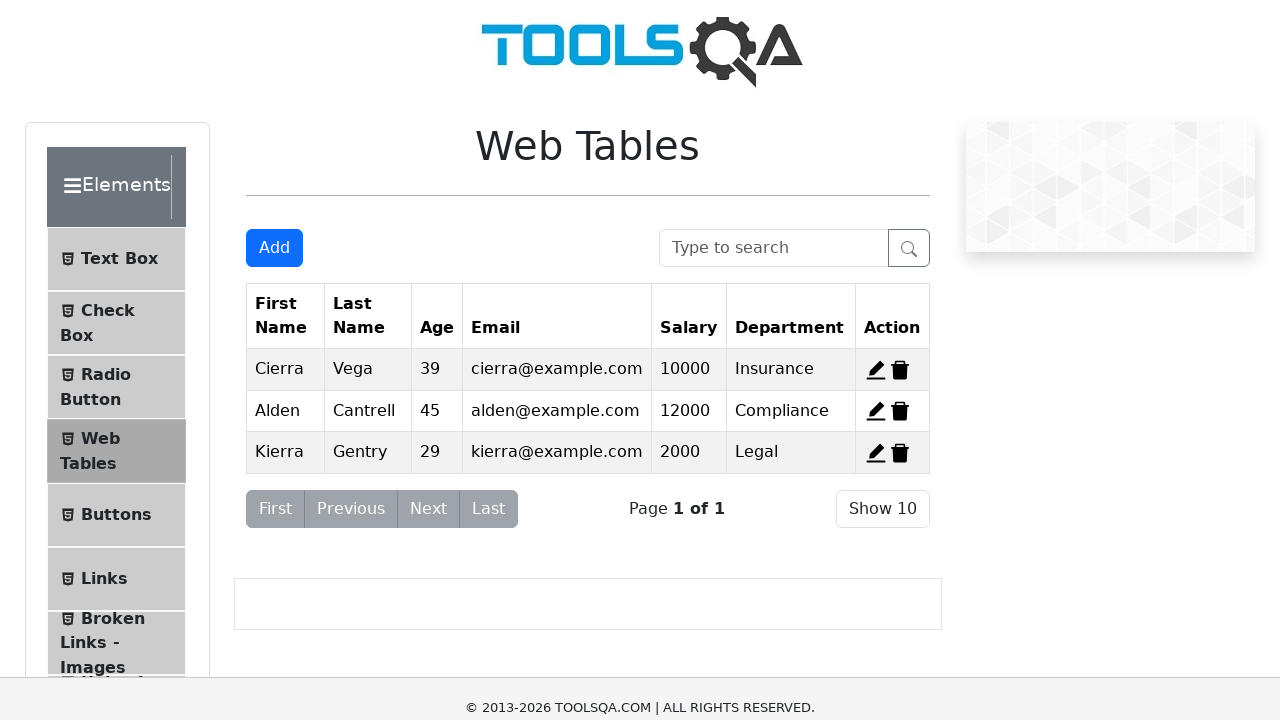

Clicked delete button for record 1 at (900, 292) on #delete-record-1
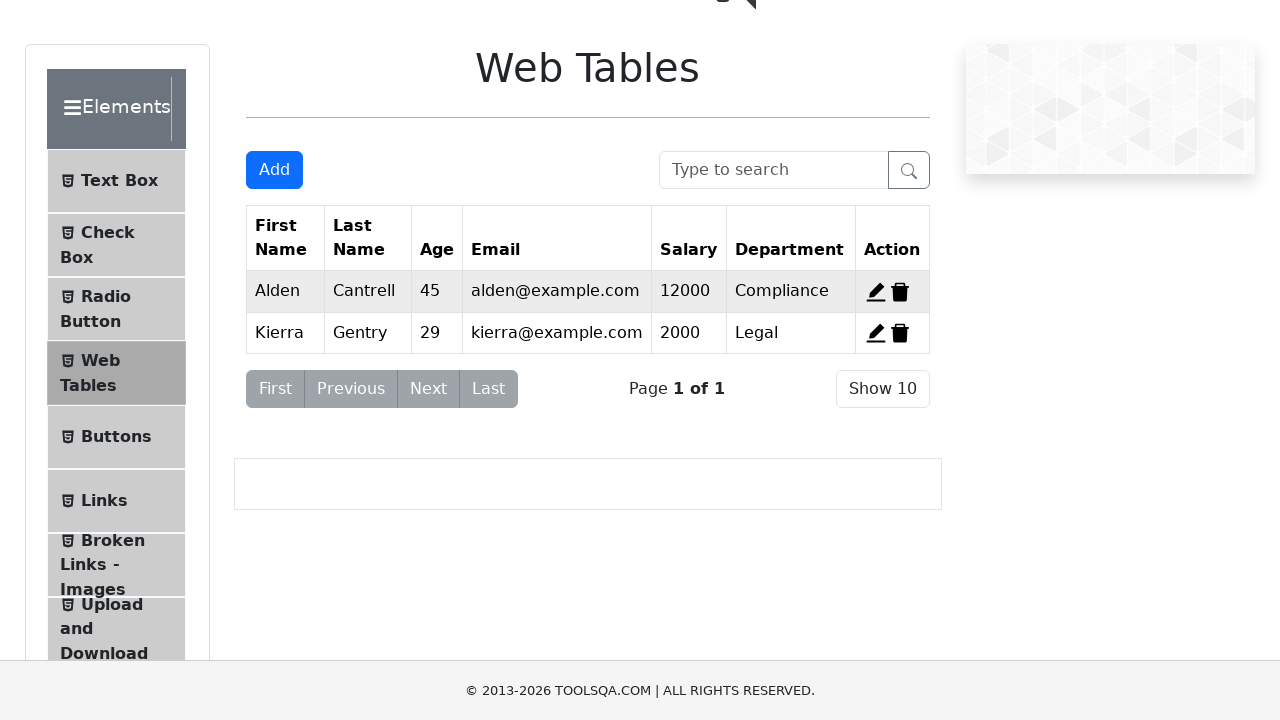

Clicked delete button for record 2 at (900, 292) on #delete-record-2
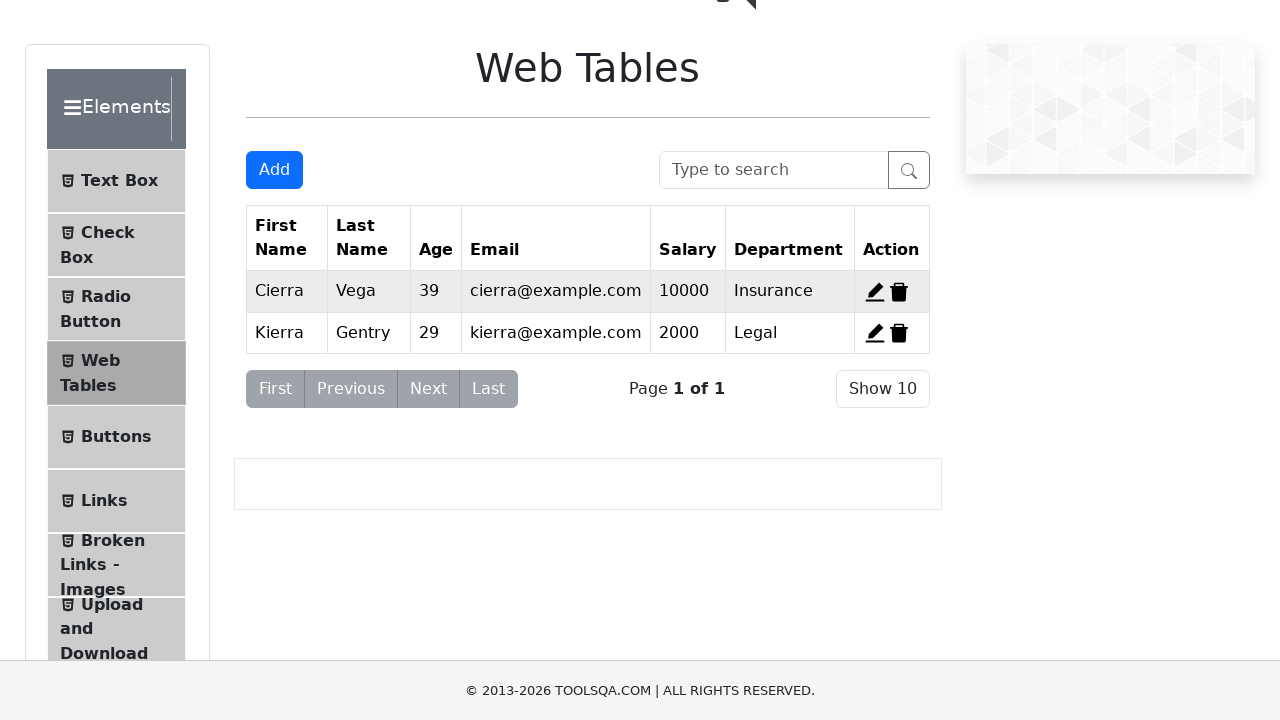

Clicked delete button for record 3 at (899, 333) on #delete-record-3
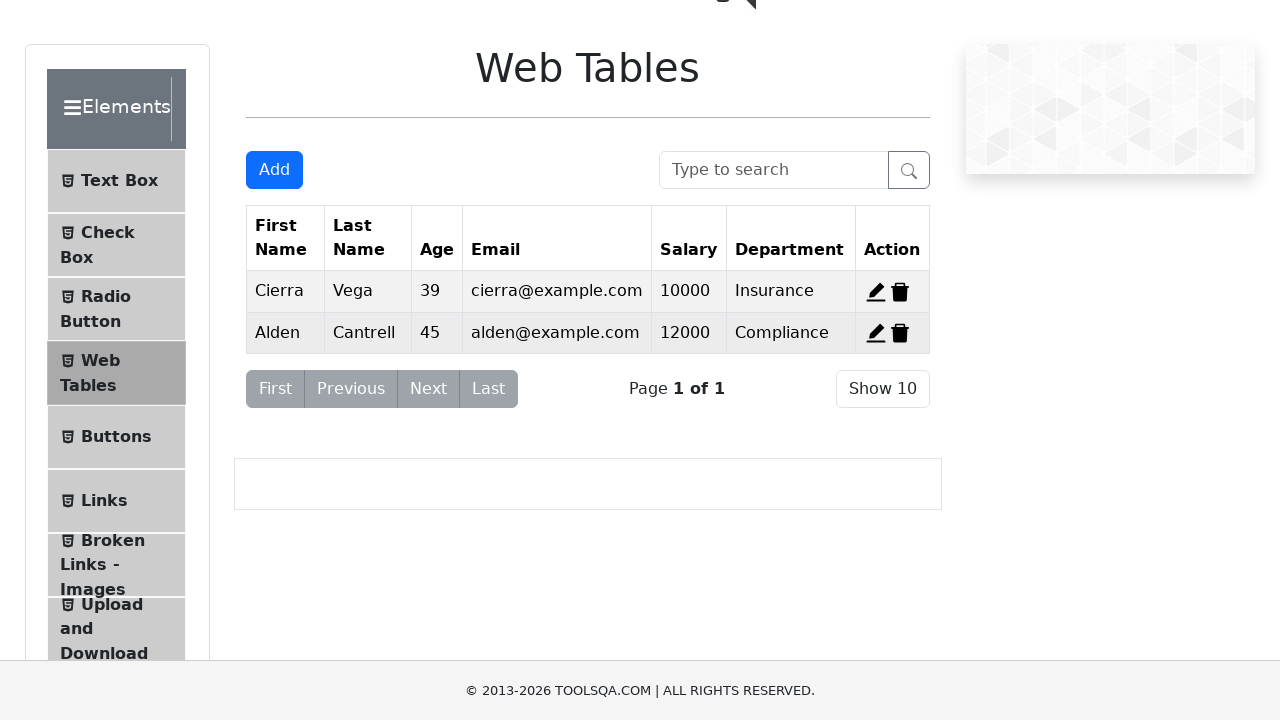

Clicked Add New Record button for record 1 at (274, 170) on #addNewRecordButton
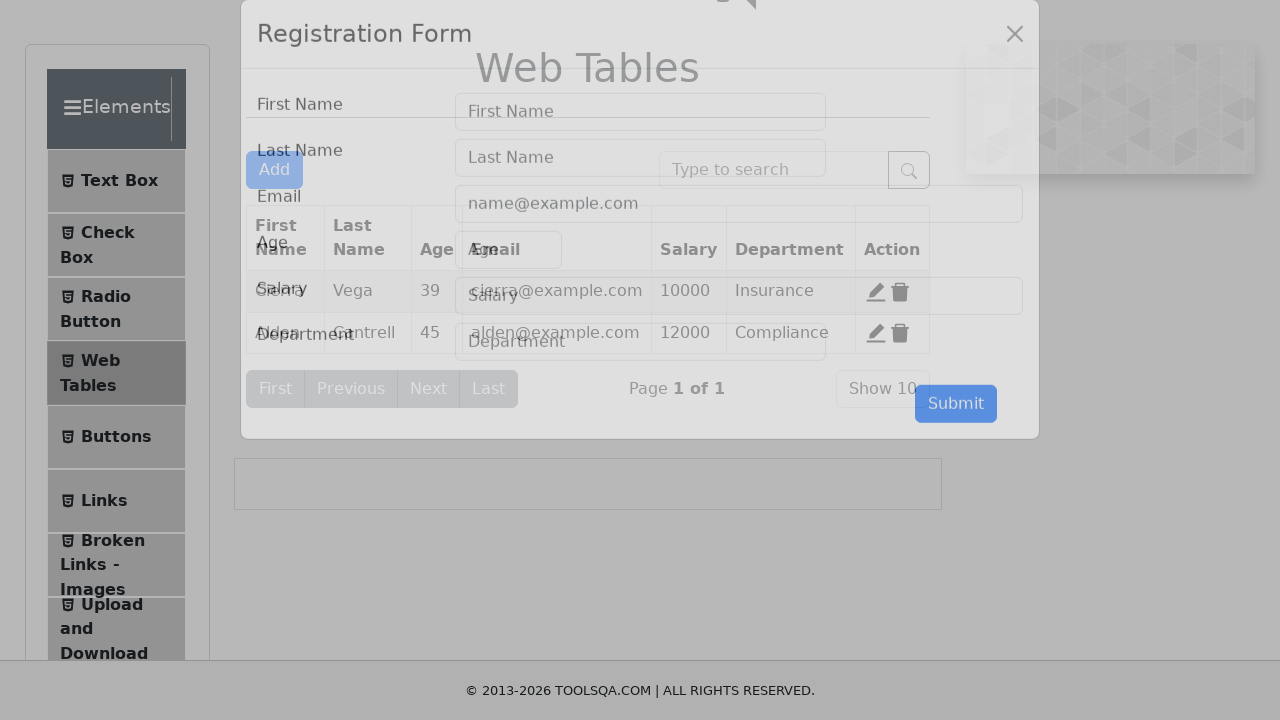

Filled firstName field with 'Test' on #firstName
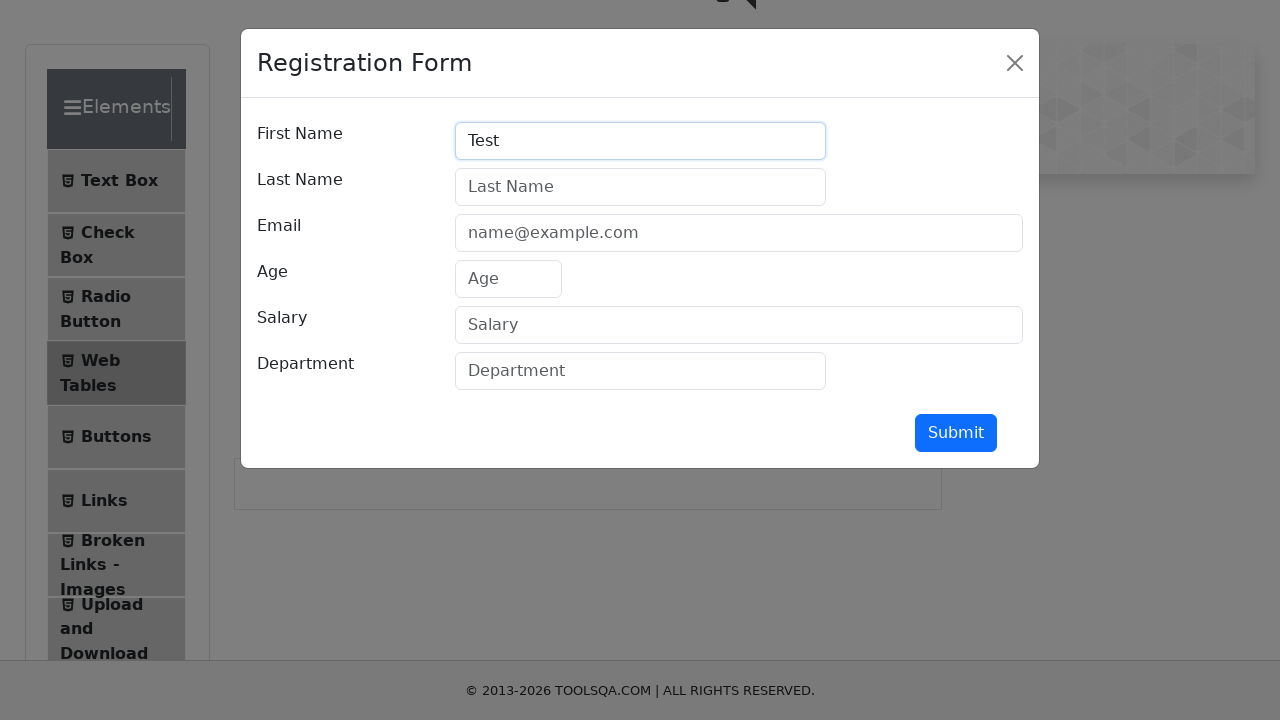

Filled lastName field with '01' on #lastName
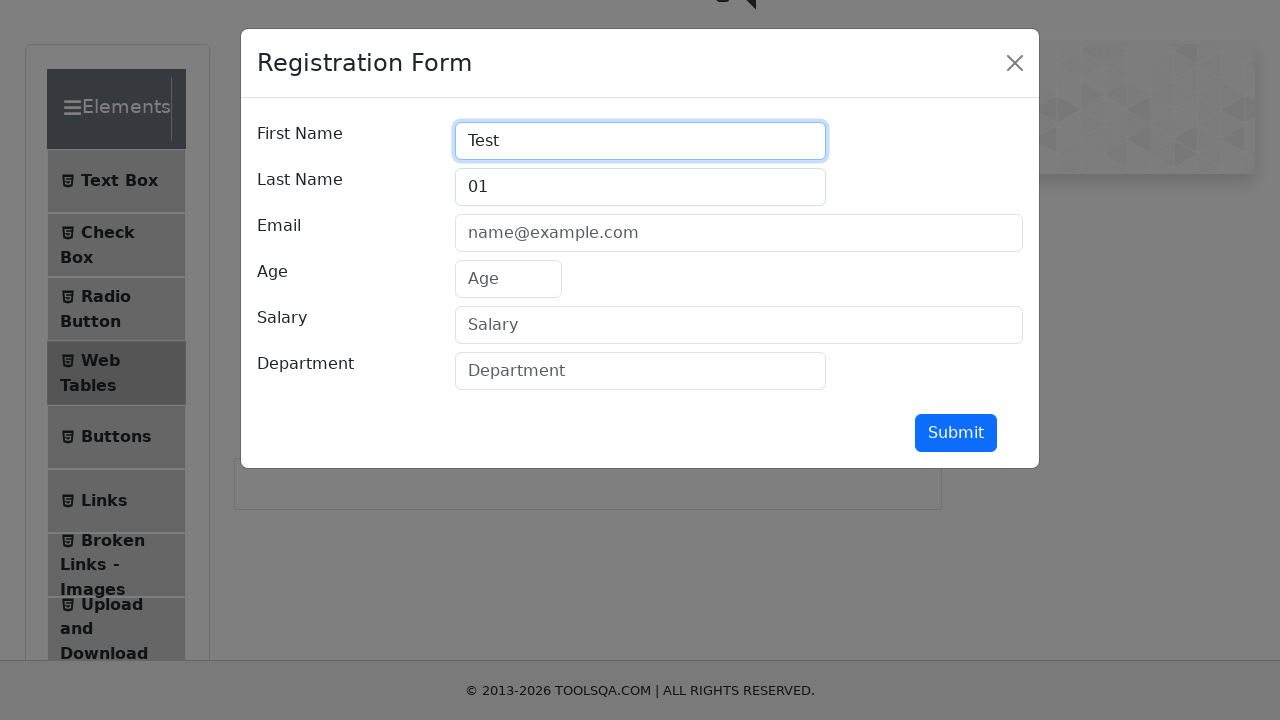

Filled userEmail field with 'Test01@email.com' on #userEmail
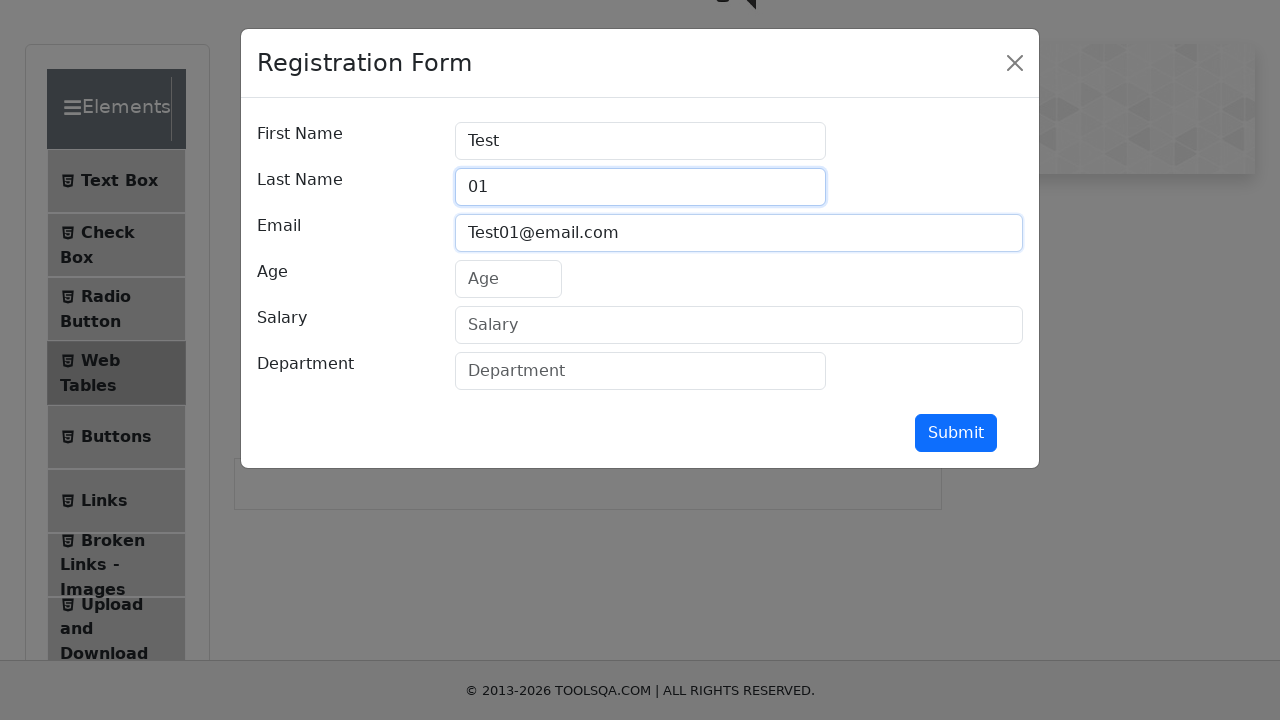

Filled age field with '25' on #age
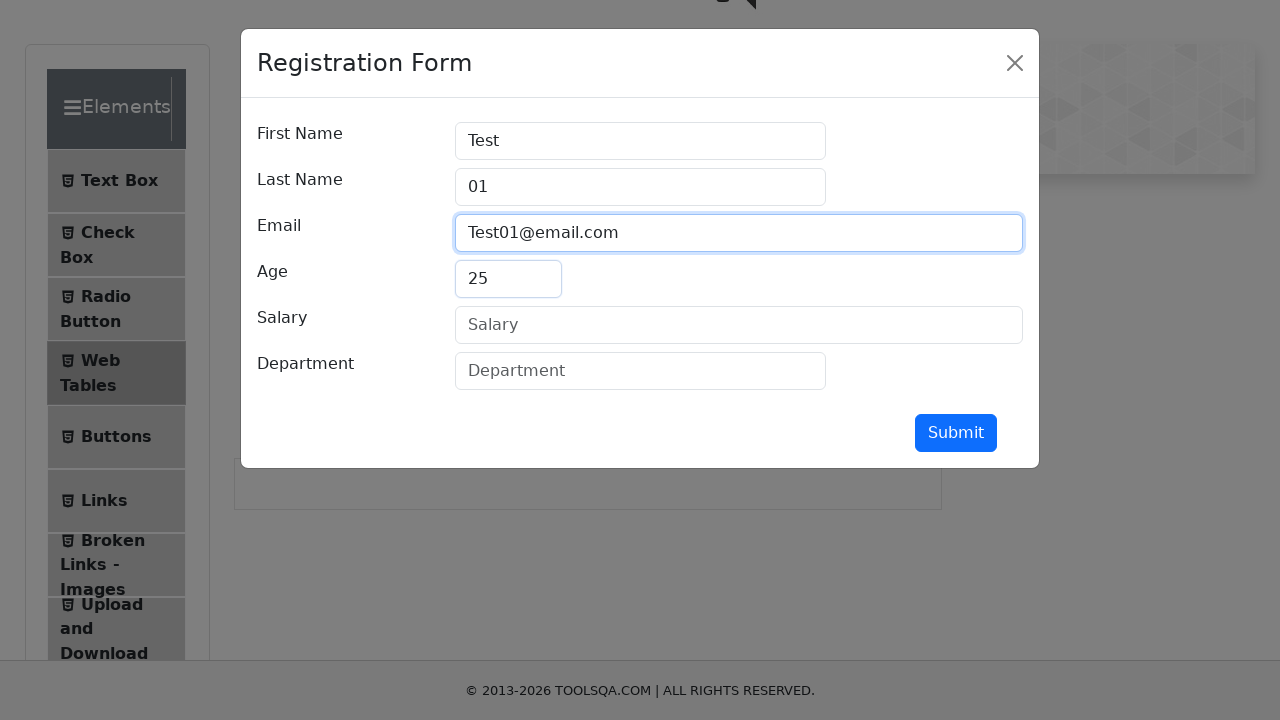

Filled salary field with '3000000' on #salary
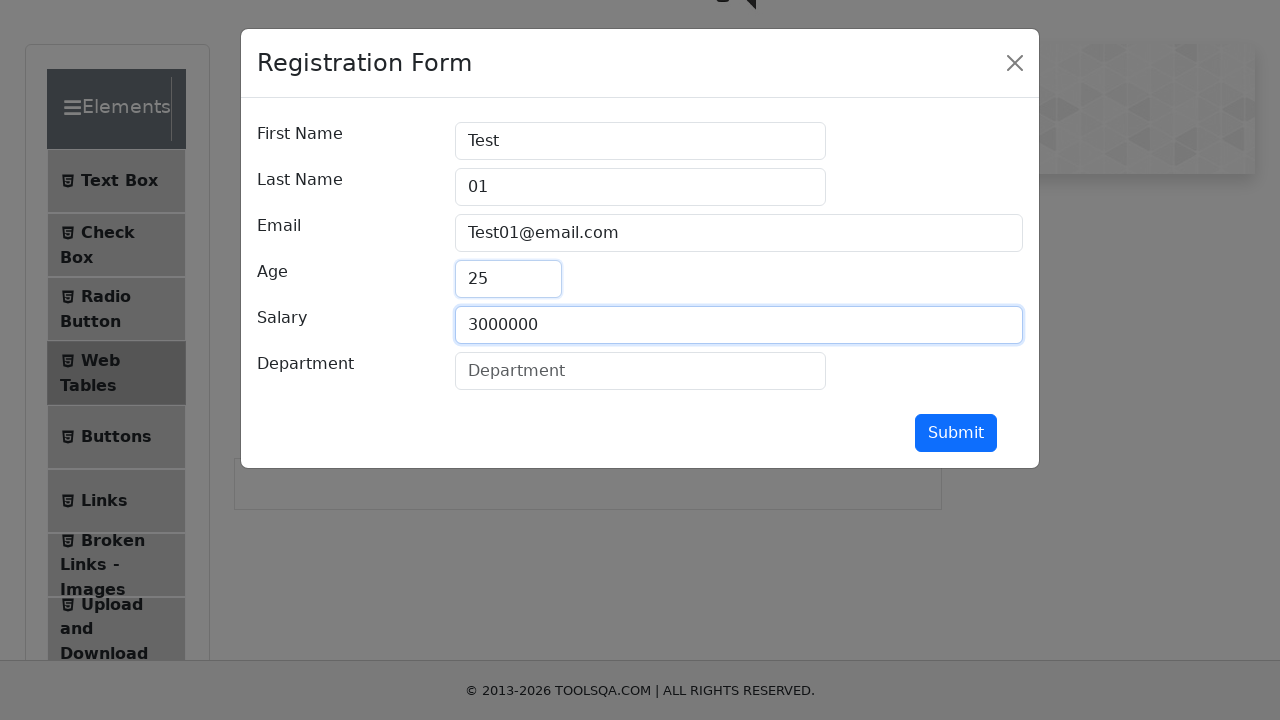

Filled department field with 'Marketing' on #department
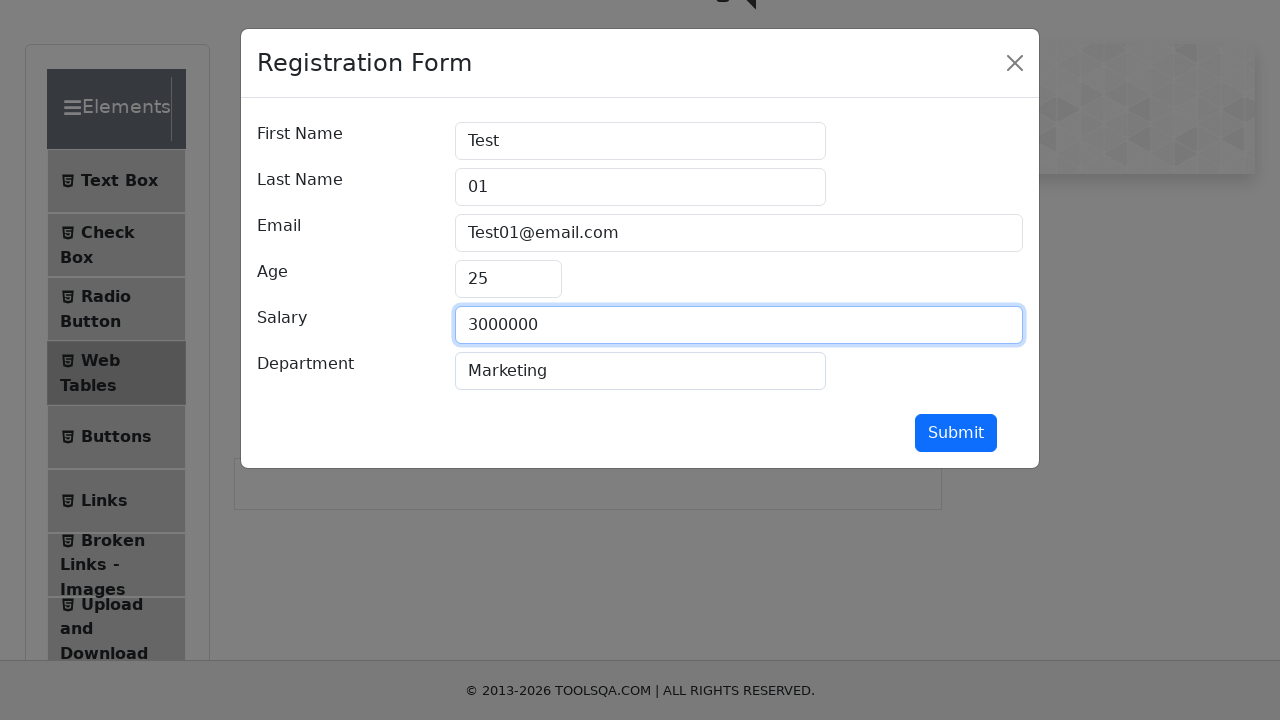

Clicked submit button to save record 1 at (956, 433) on #submit
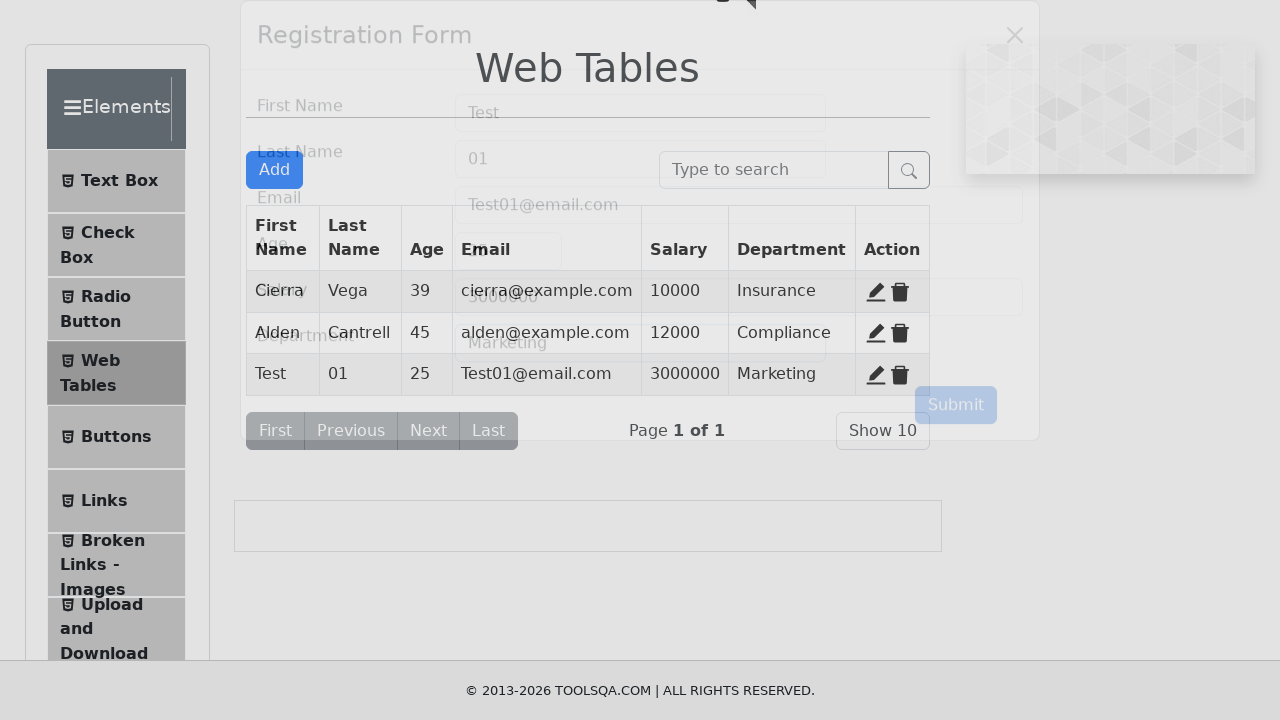

Clicked Add New Record button for record 2 at (274, 170) on #addNewRecordButton
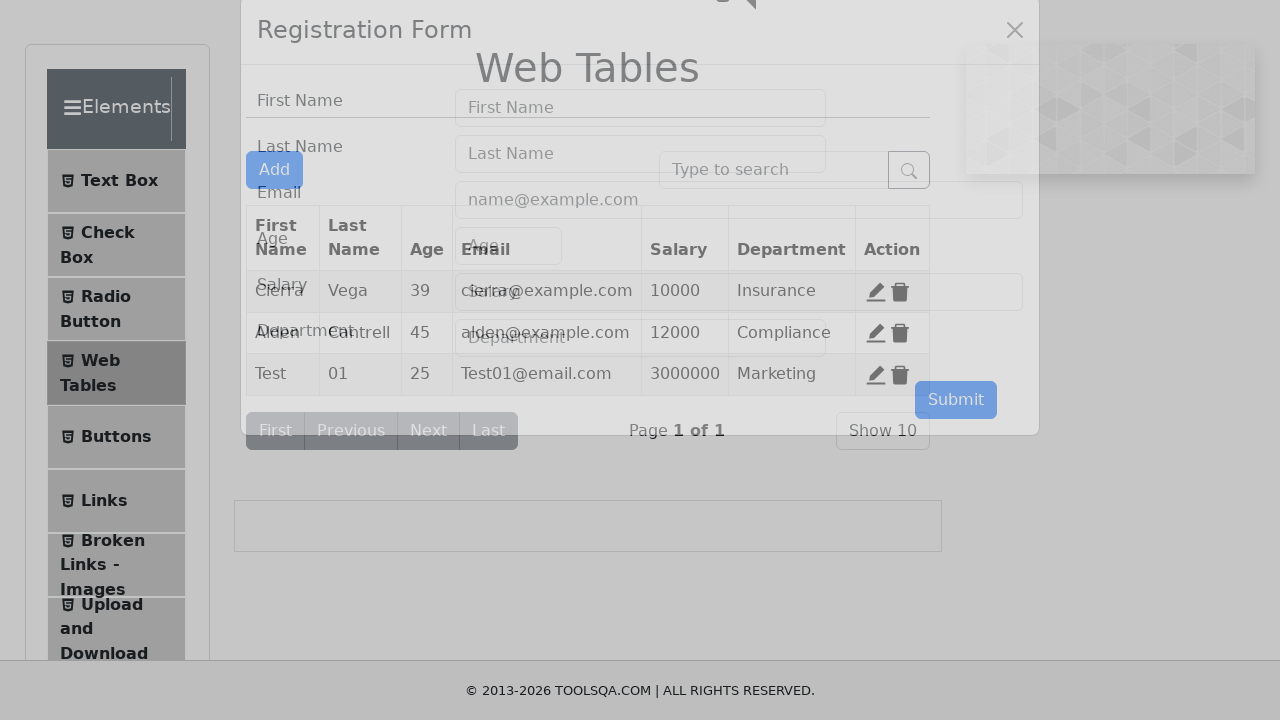

Filled firstName field with 'Test' on #firstName
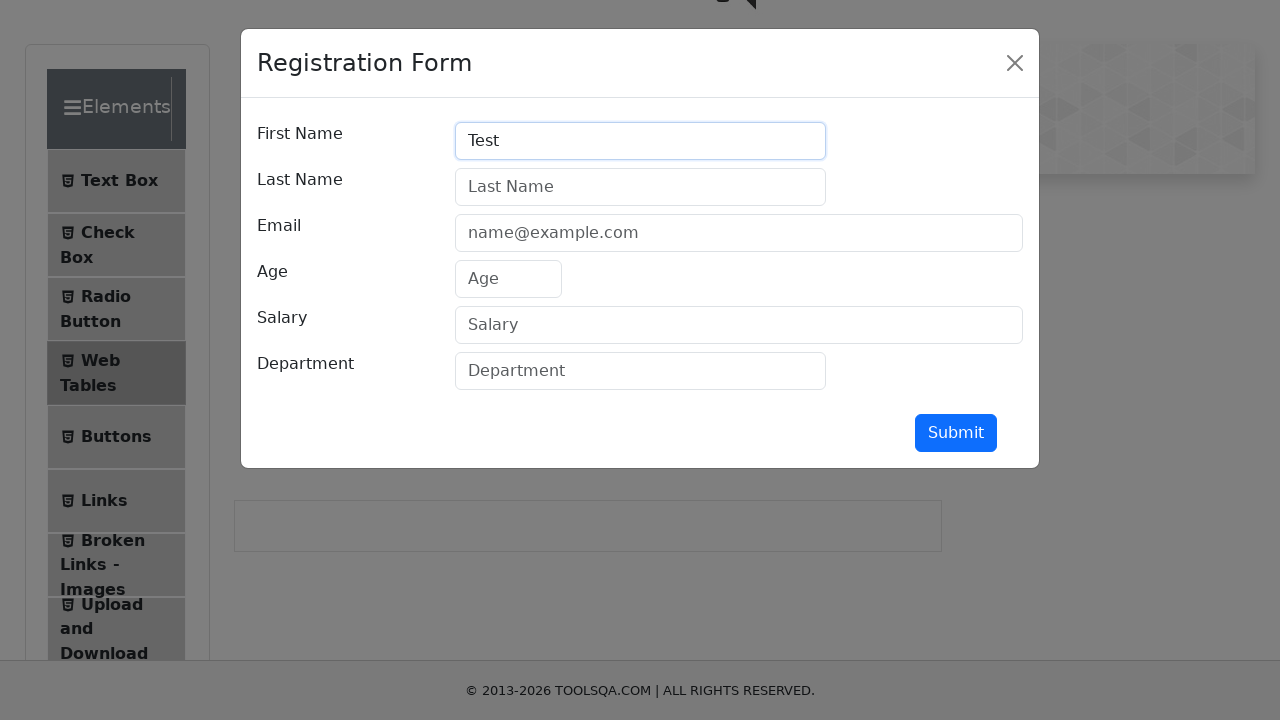

Filled lastName field with '02' on #lastName
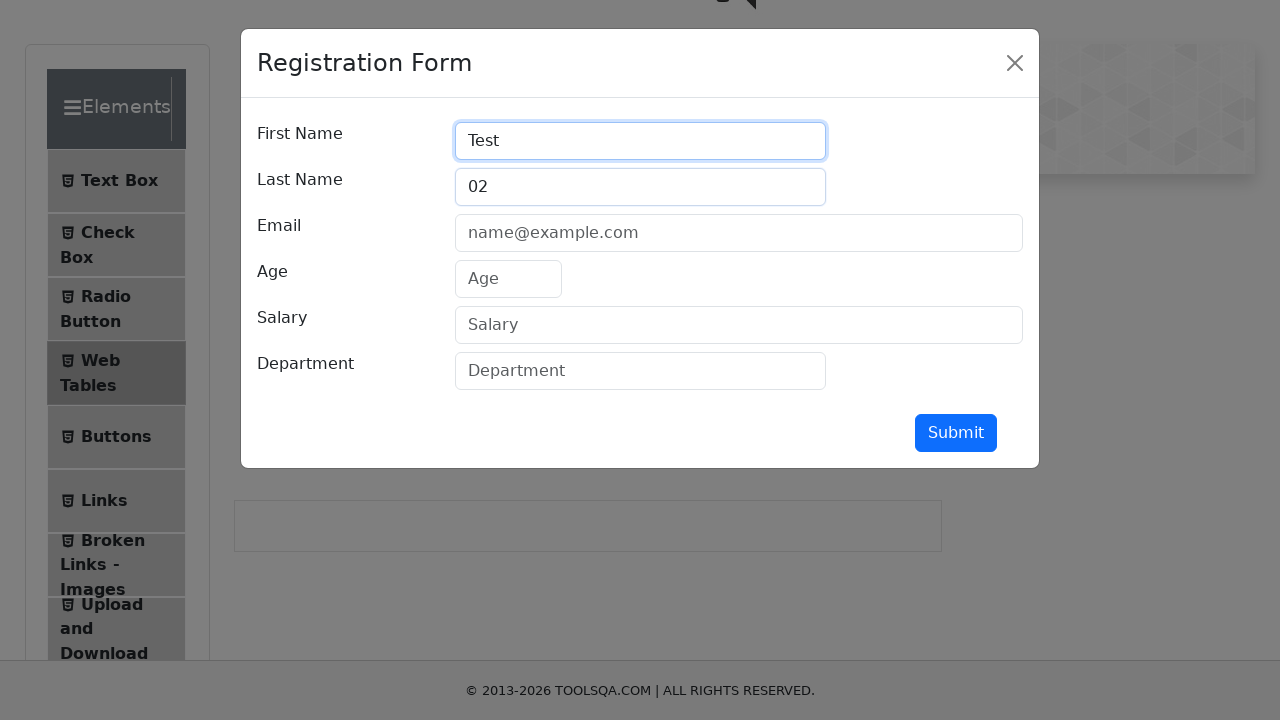

Filled userEmail field with 'Test02@email.com' on #userEmail
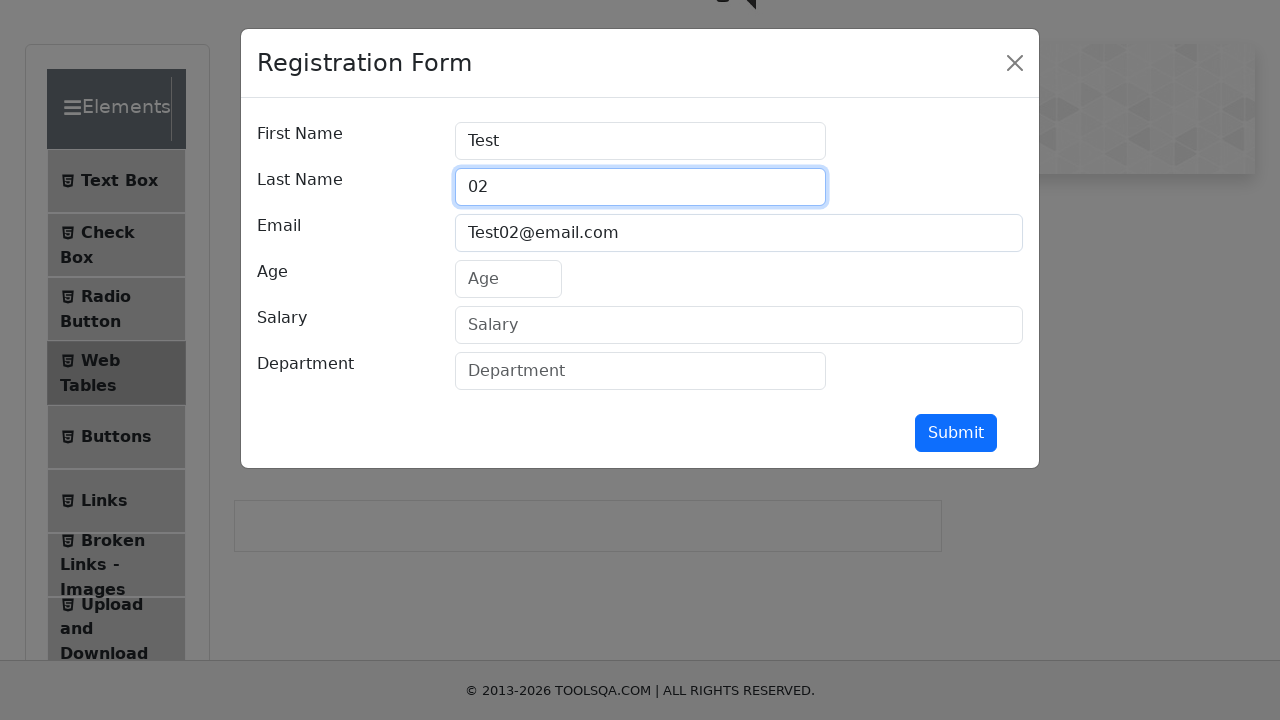

Filled age field with '26' on #age
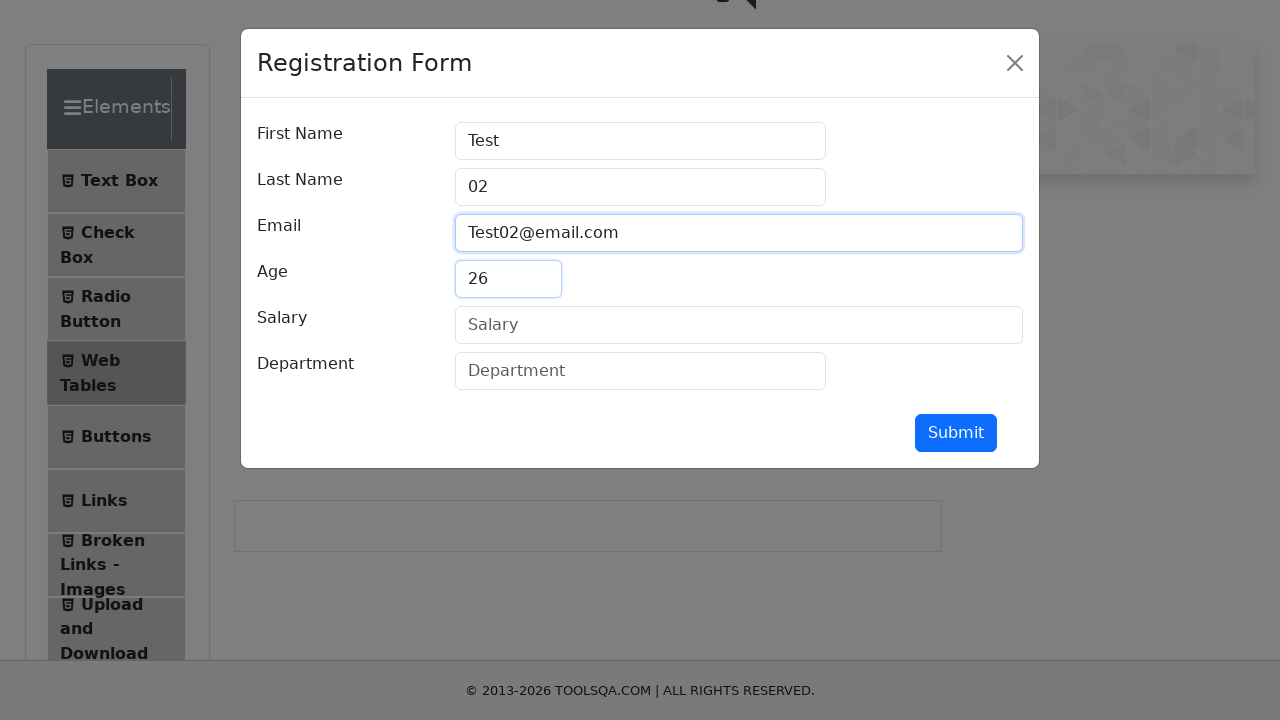

Filled salary field with '2500000' on #salary
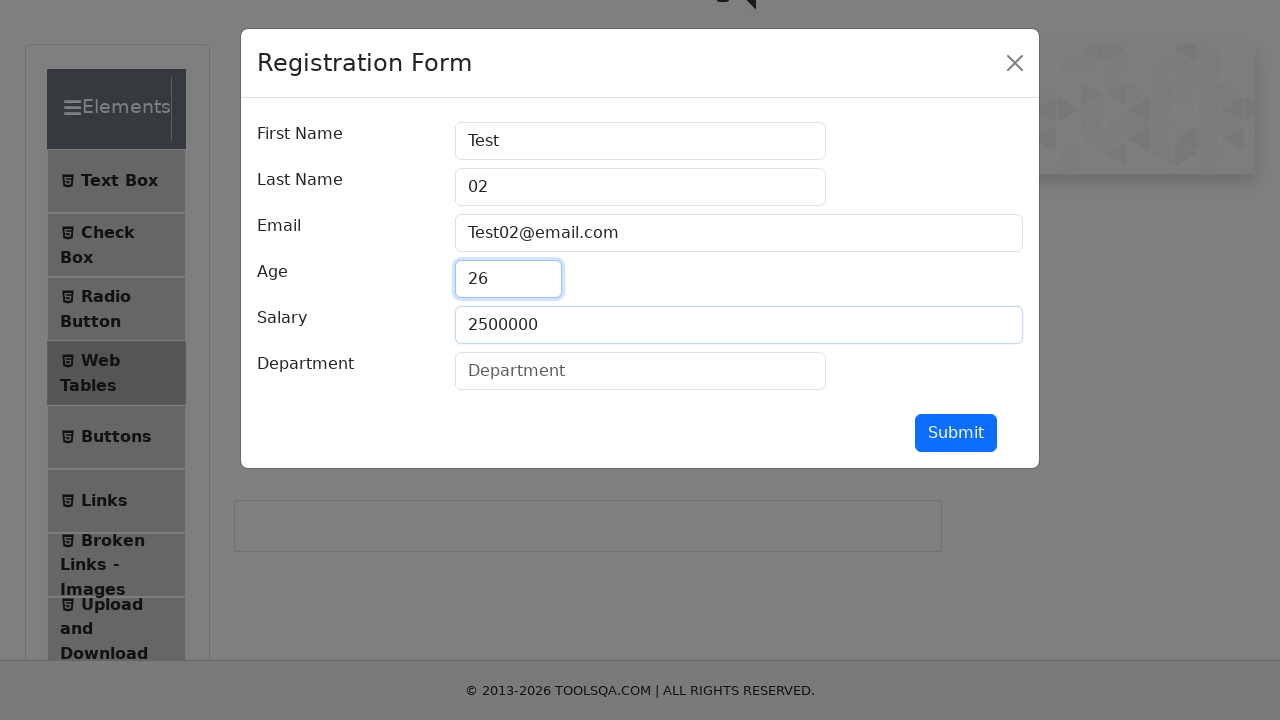

Filled department field with 'Finance and Accounting' on #department
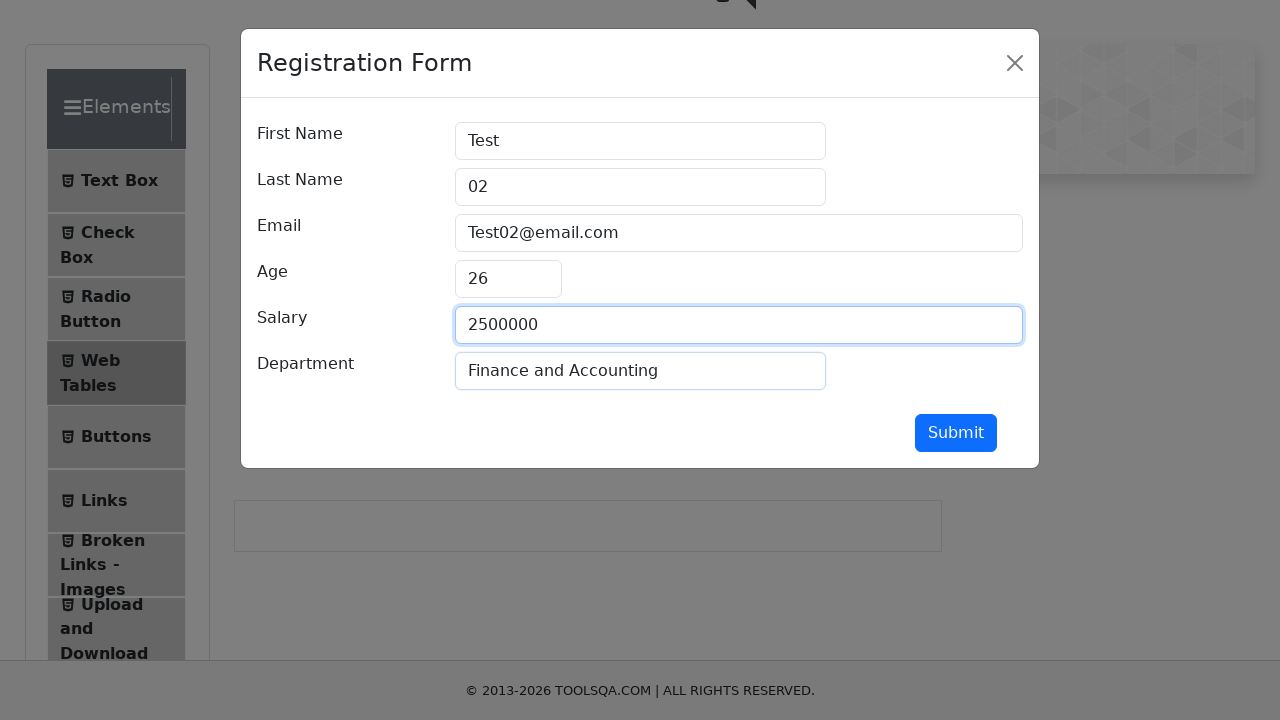

Clicked submit button to save record 2 at (956, 433) on #submit
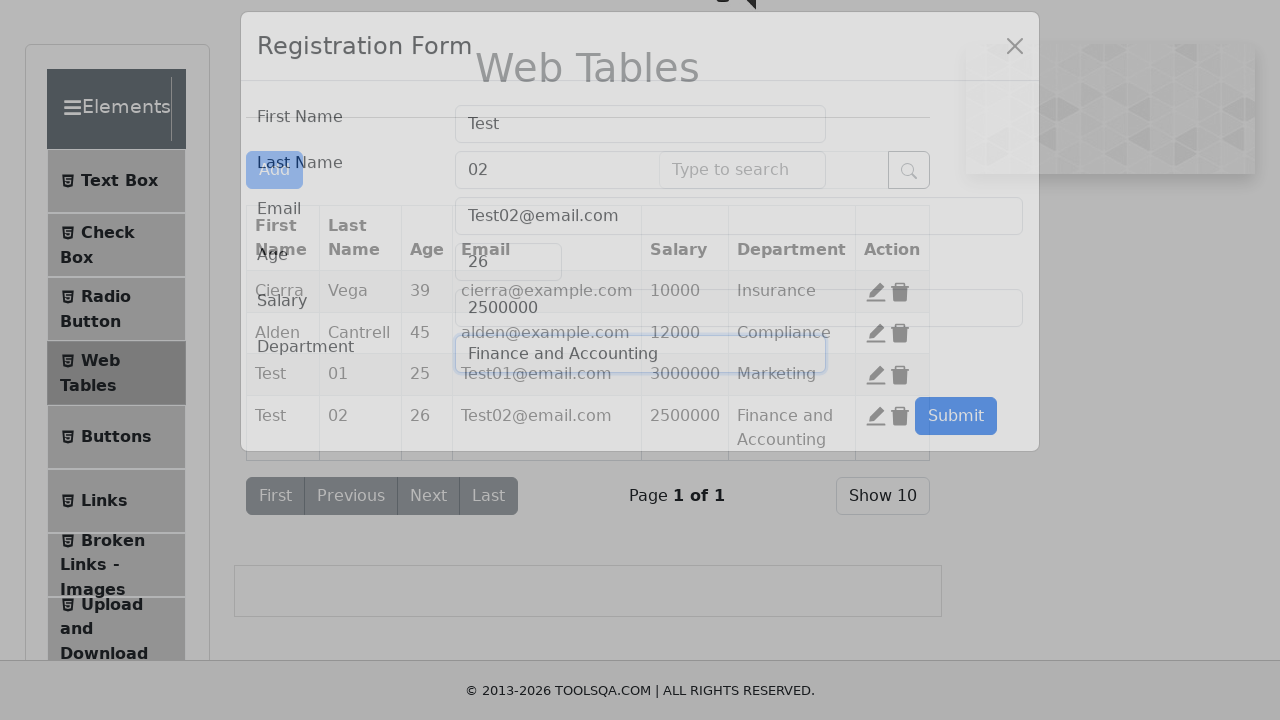

Clicked Add New Record button for record 3 at (274, 170) on #addNewRecordButton
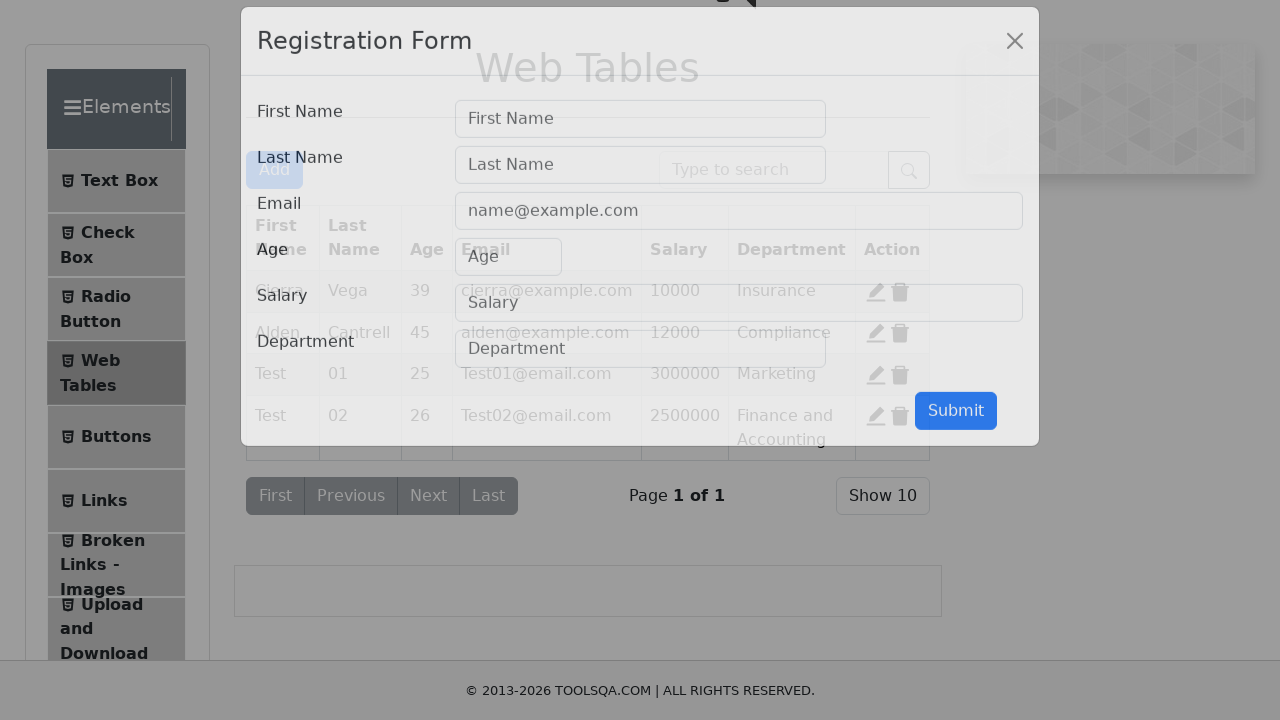

Filled firstName field with 'Test' on #firstName
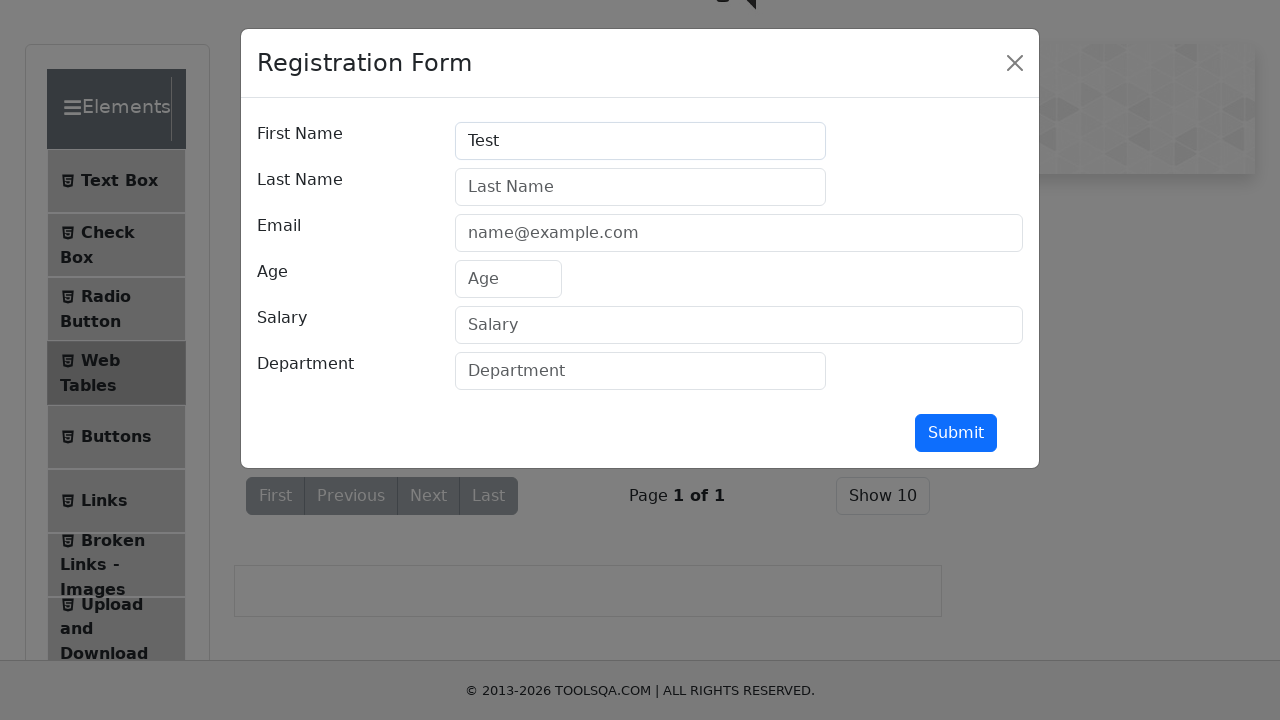

Filled lastName field with '03' on #lastName
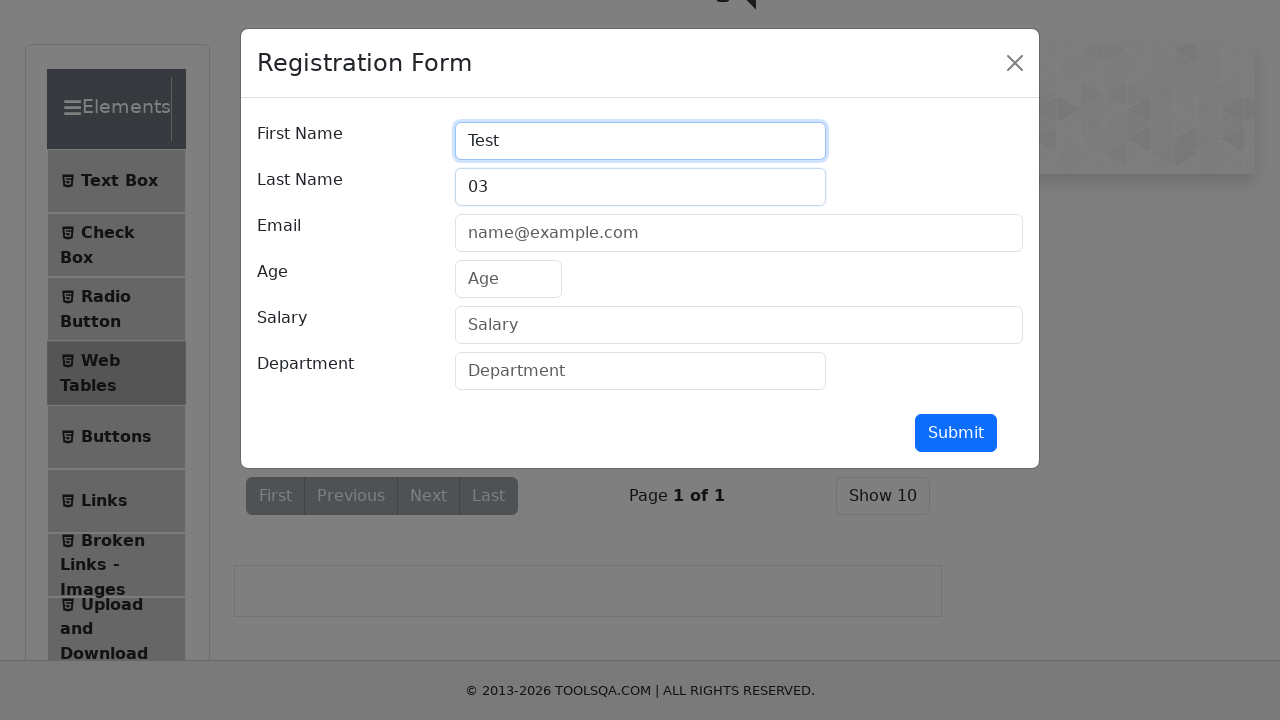

Filled userEmail field with 'Test03@email.com' on #userEmail
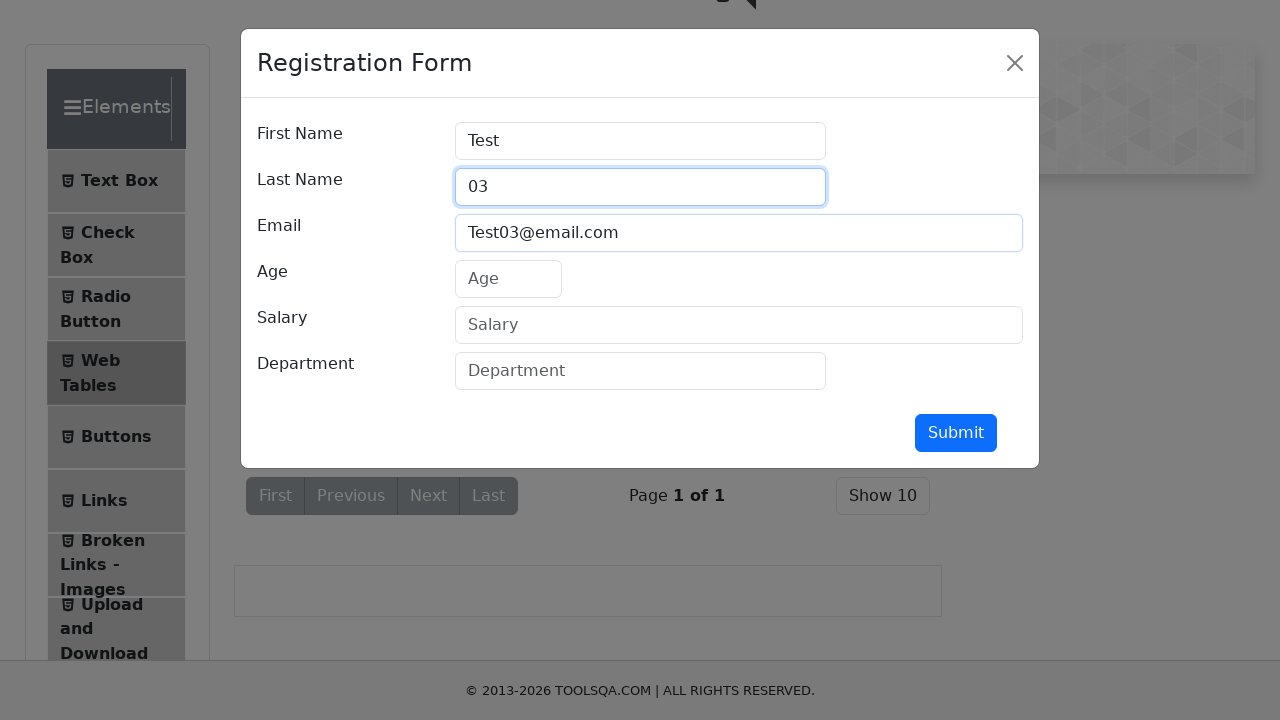

Filled age field with '27' on #age
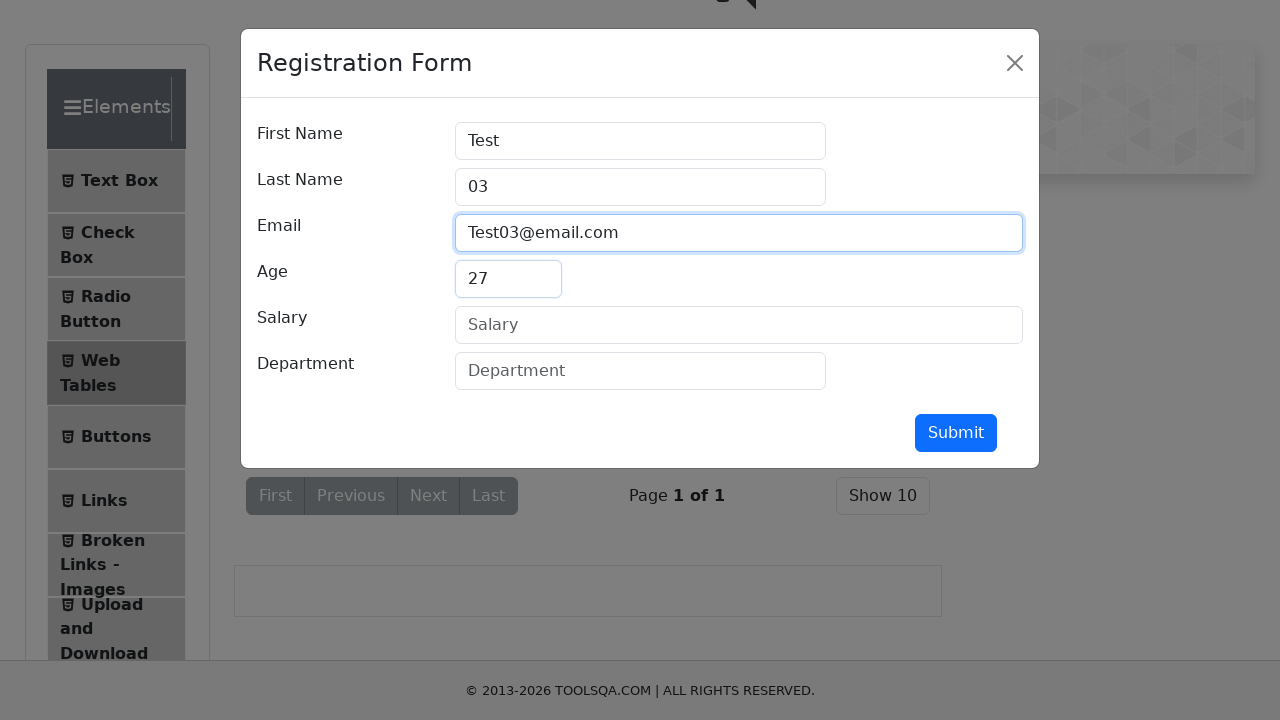

Filled salary field with '2000000' on #salary
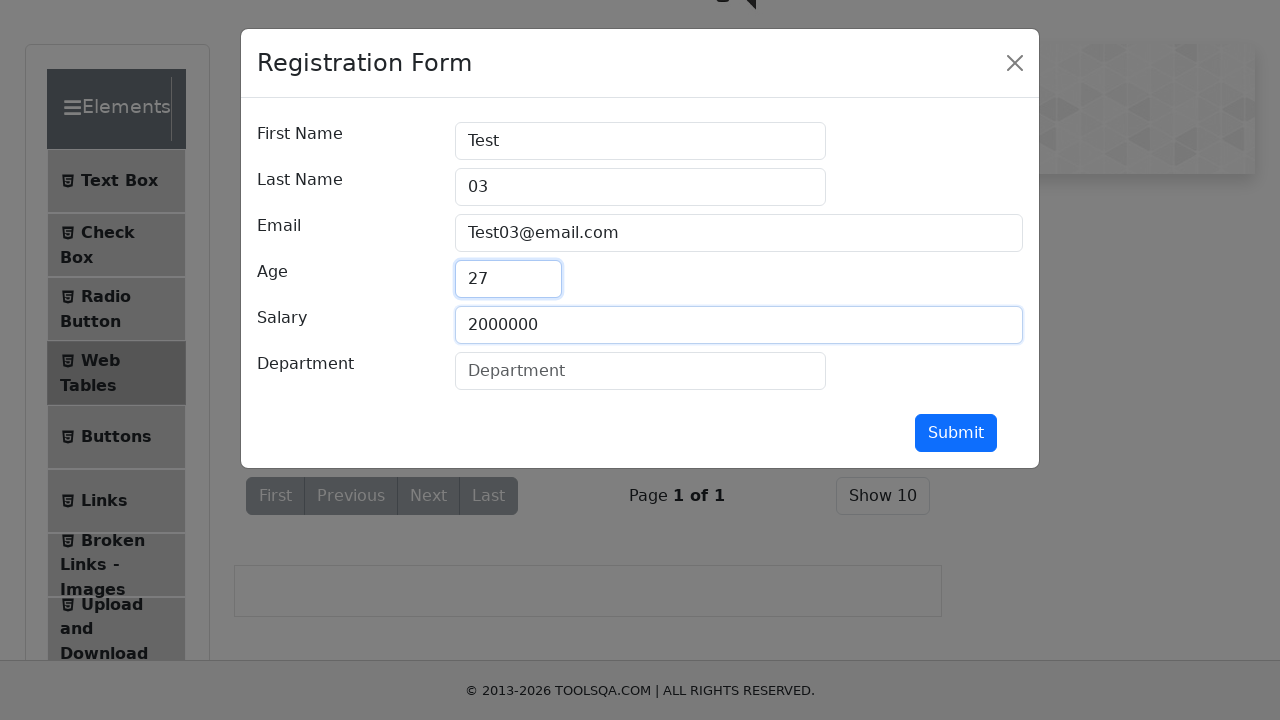

Filled department field with 'Customer Service' on #department
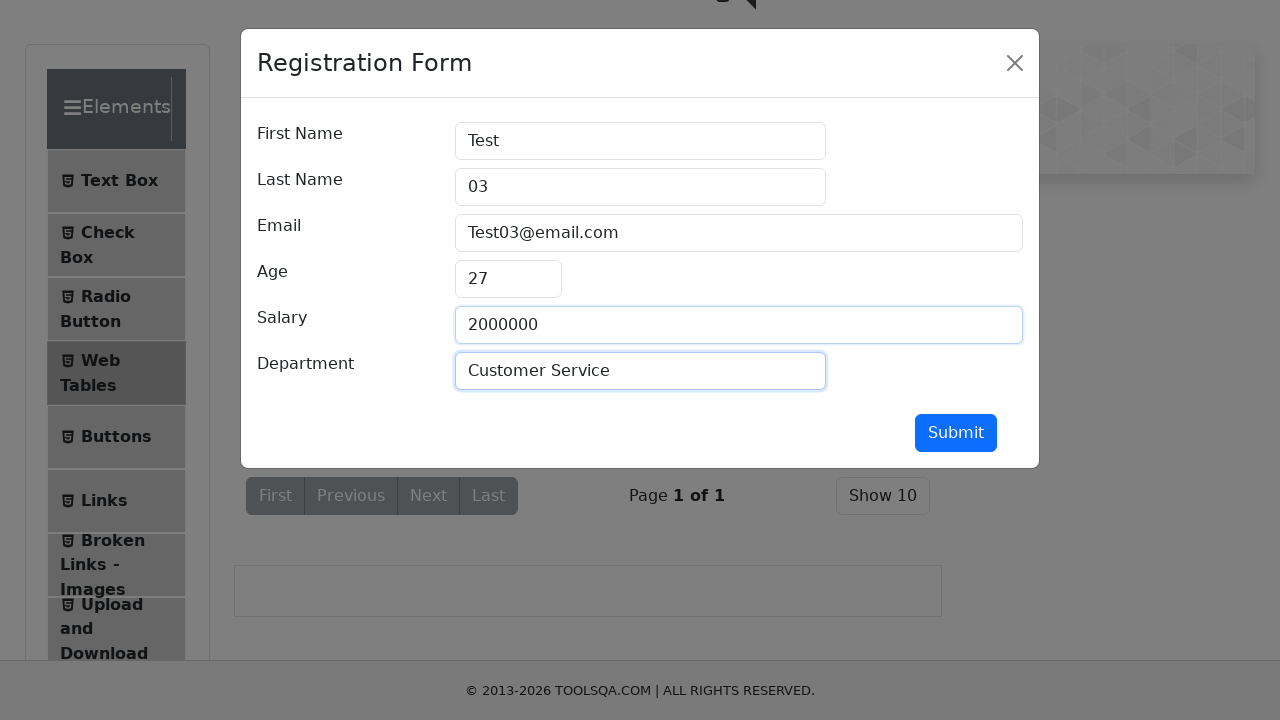

Clicked submit button to save record 3 at (956, 433) on #submit
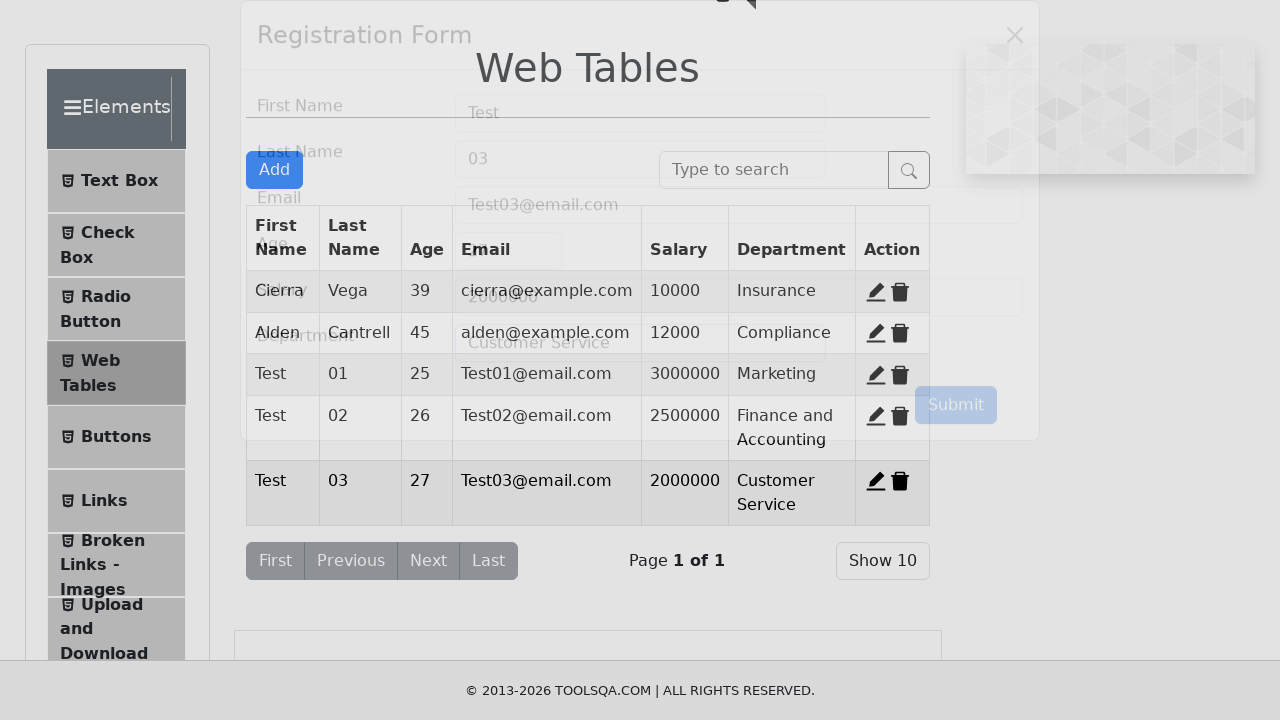

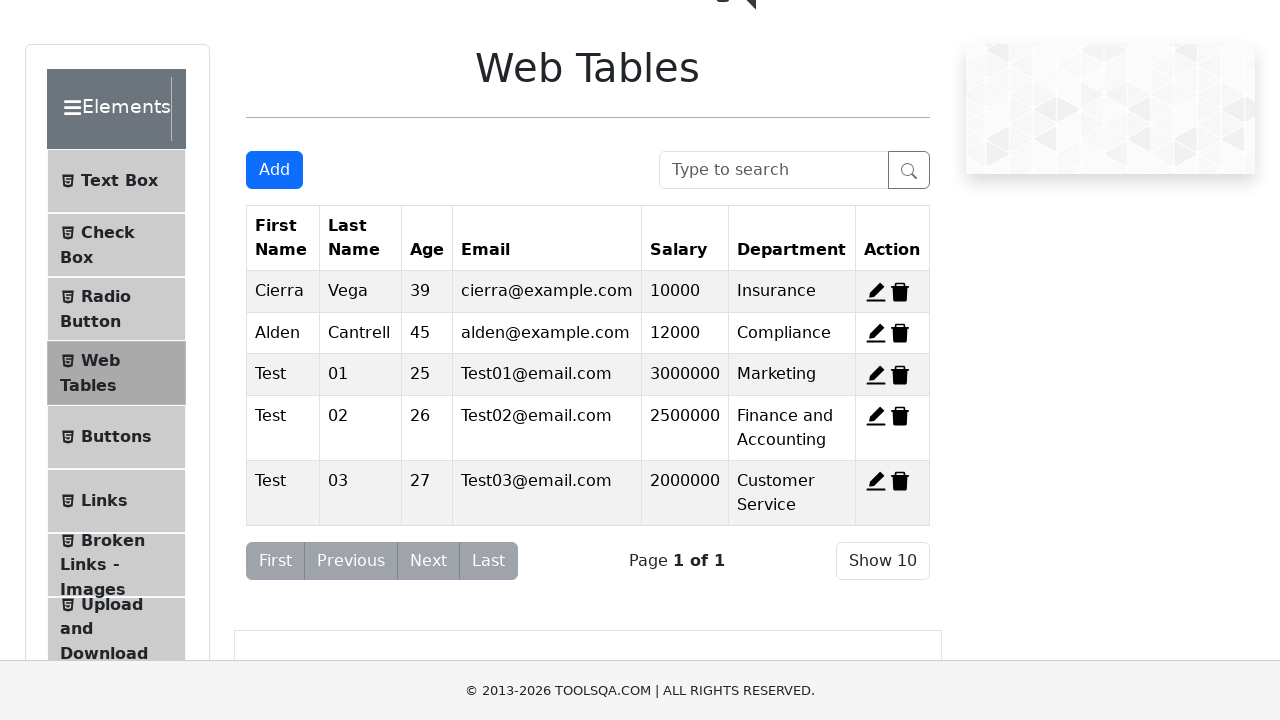